Tests a timed JavaScript alert that appears after a delay by clicking the timer button and accepting the alert

Starting URL: https://demoqa.com/alerts/

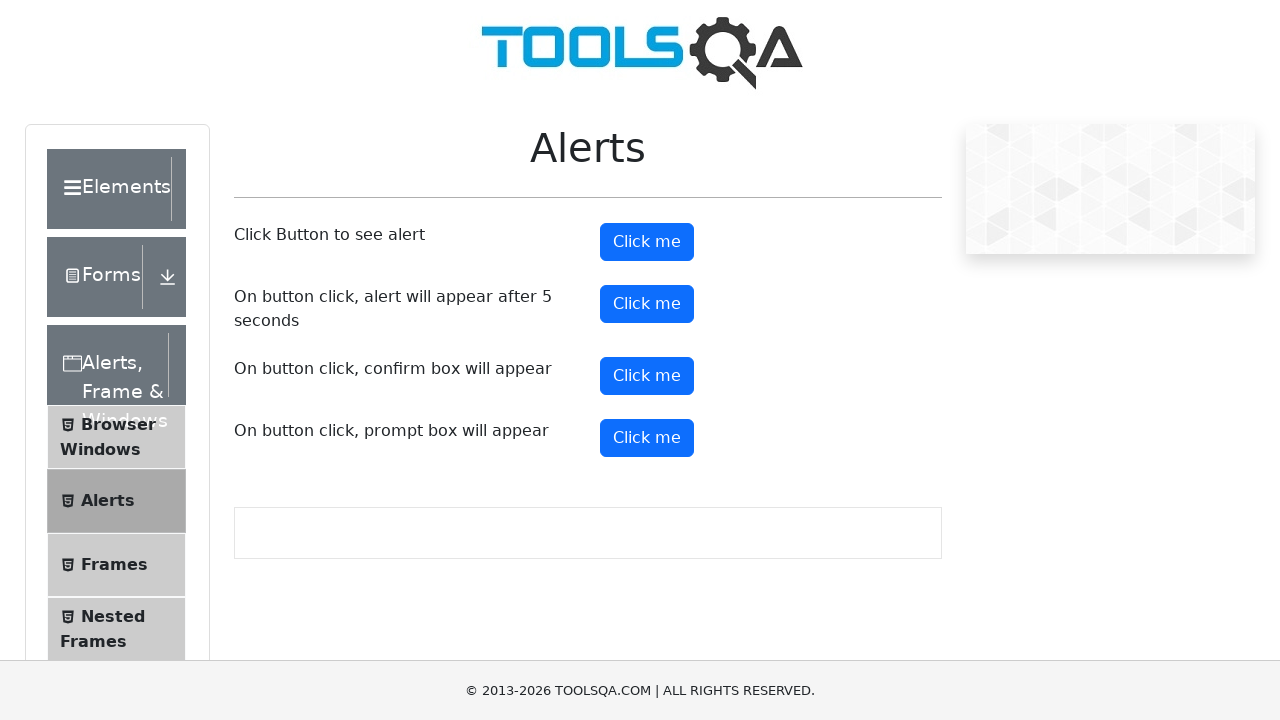

Set up dialog handler to automatically accept alerts
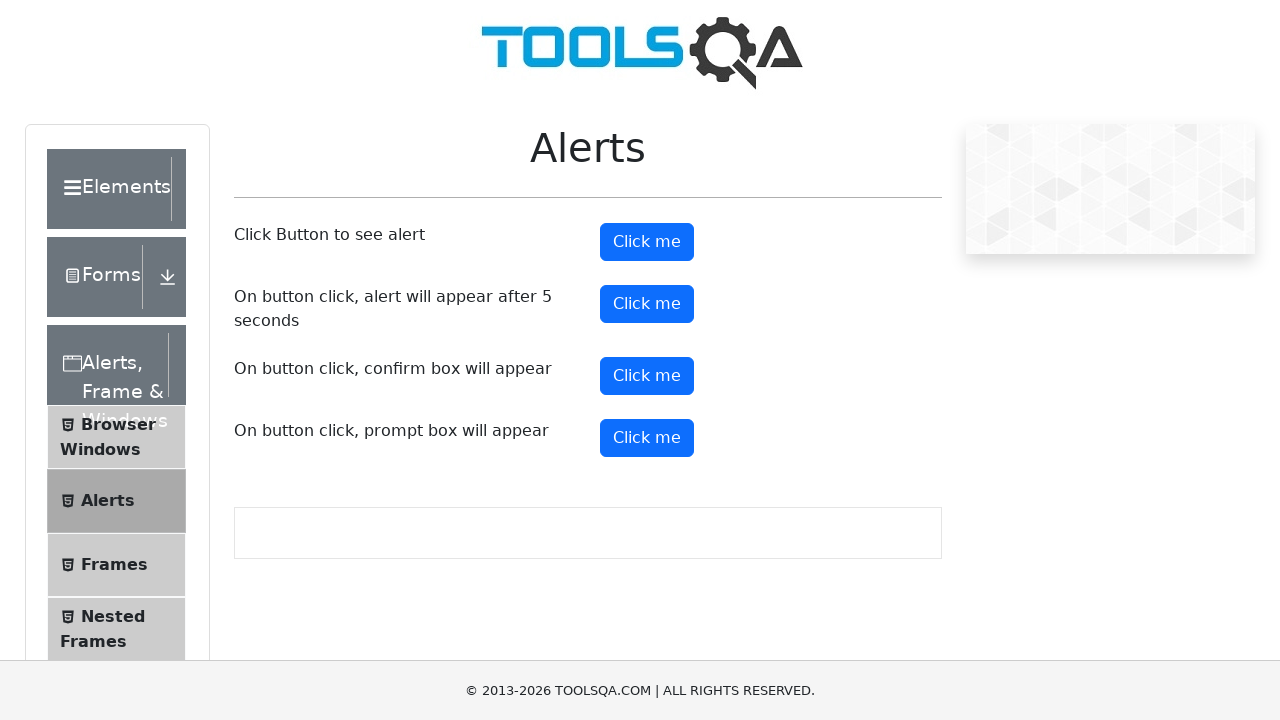

Clicked the timer alert button at (647, 304) on #timerAlertButton
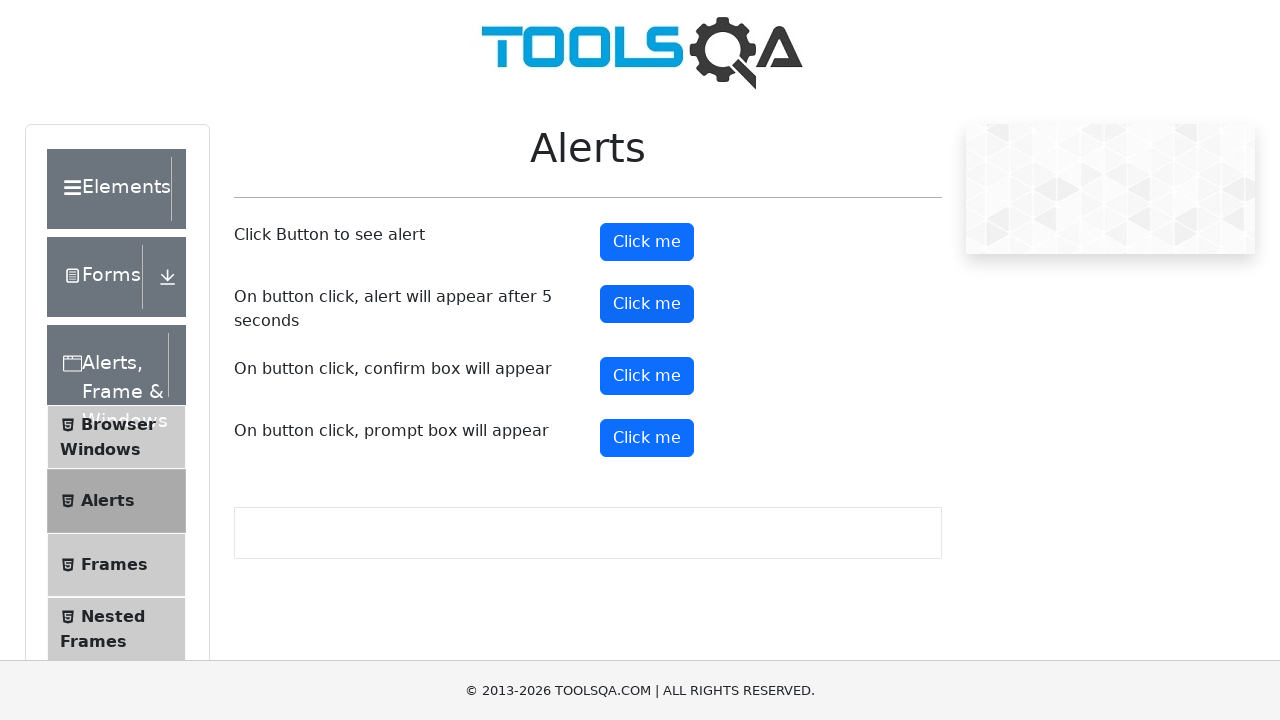

Waited 6 seconds for timed alert to appear and be accepted
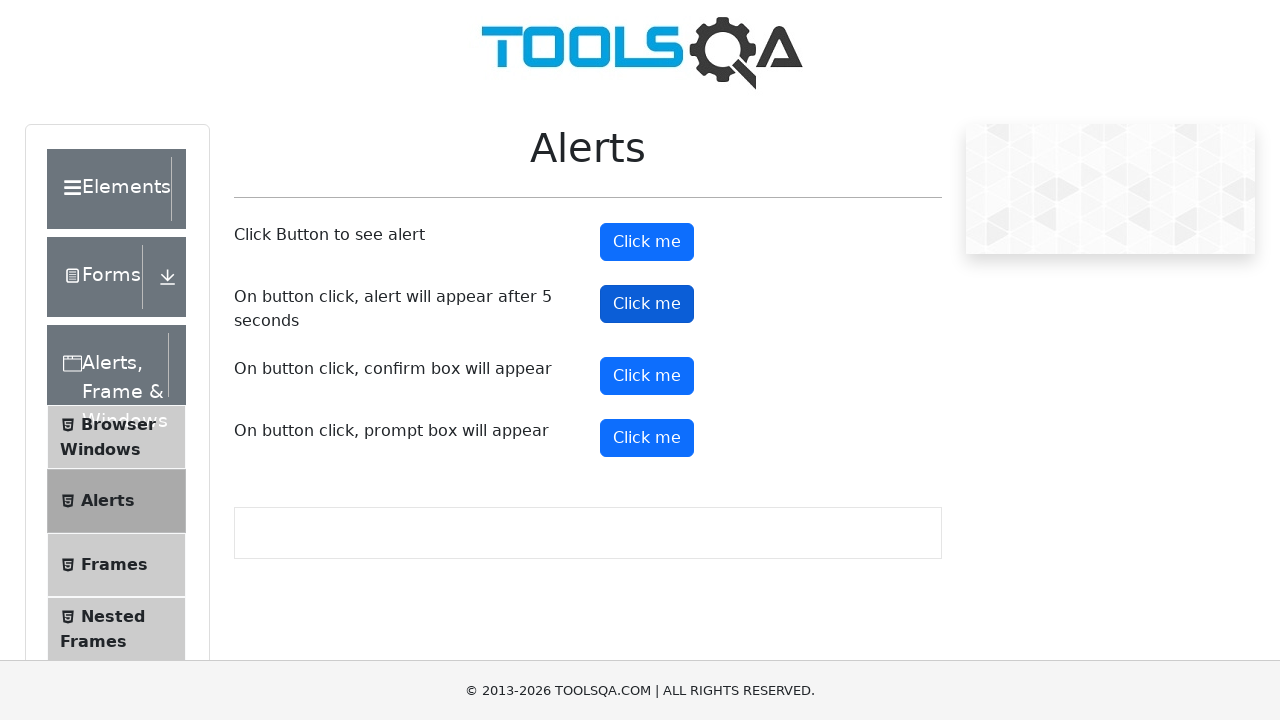

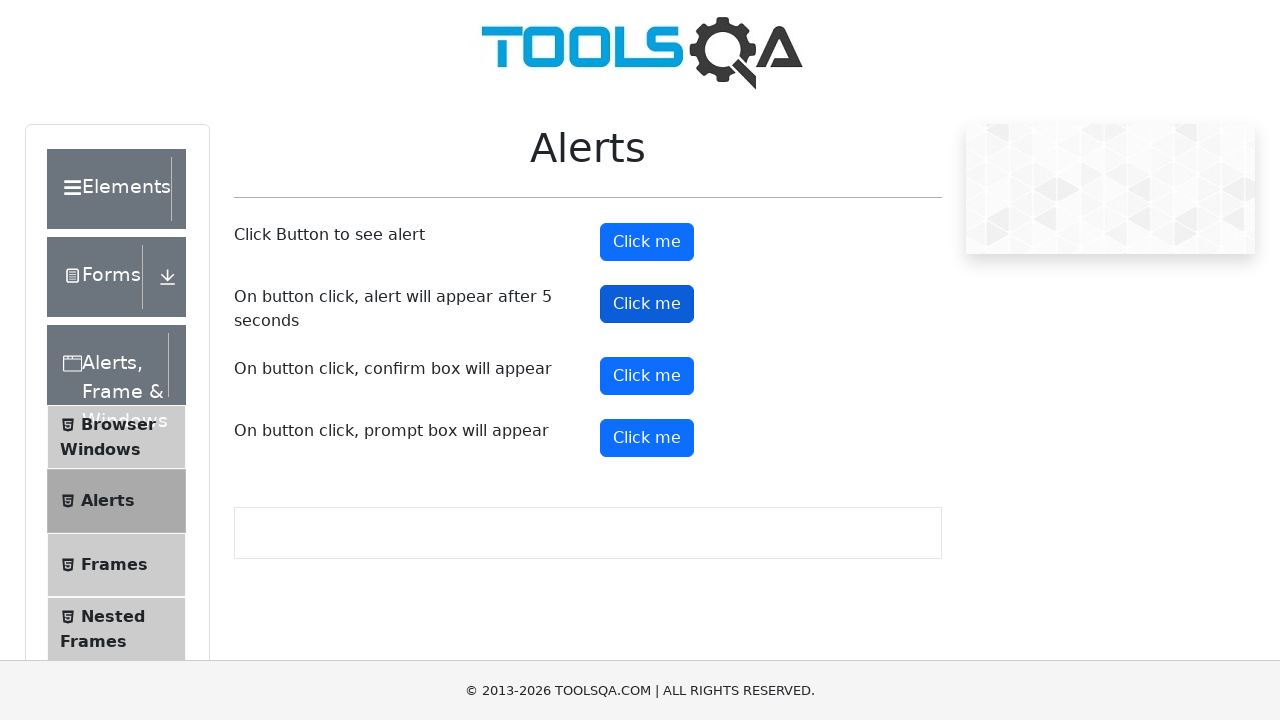